Tests that the complete all checkbox updates its state when individual items are completed or cleared

Starting URL: https://demo.playwright.dev/todomvc

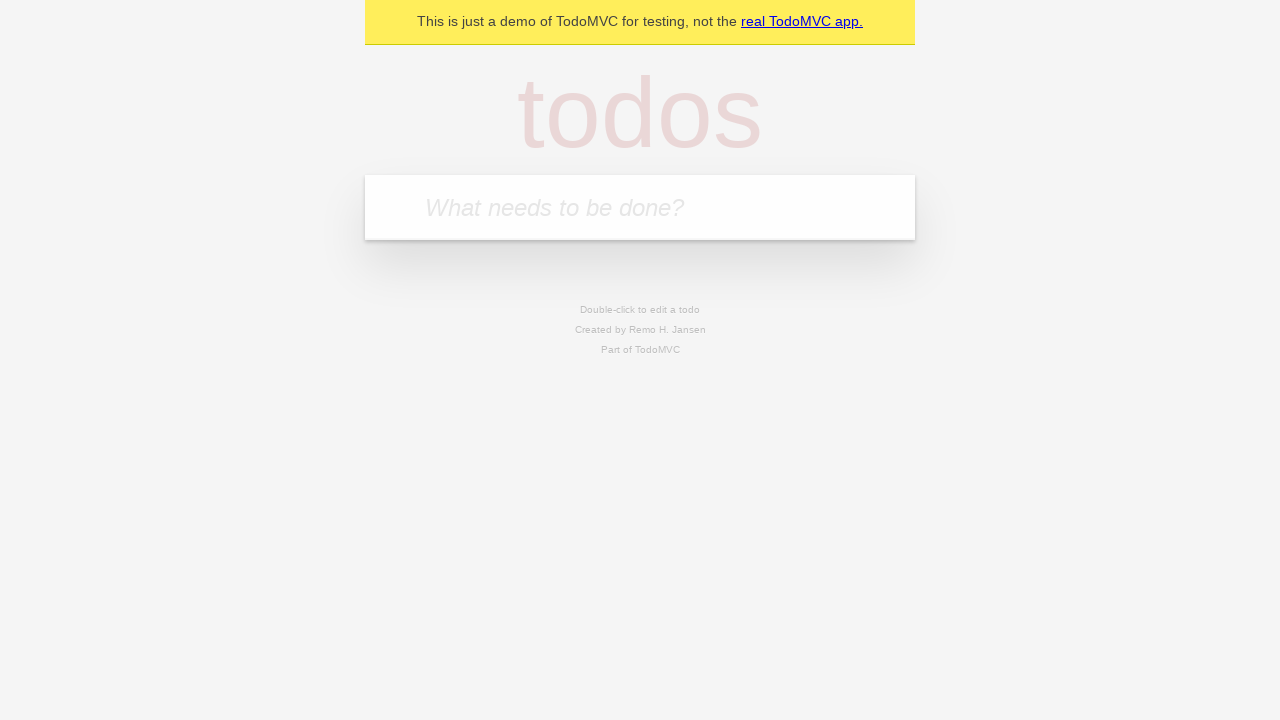

Filled todo input with 'buy some cheese' on internal:attr=[placeholder="What needs to be done?"i]
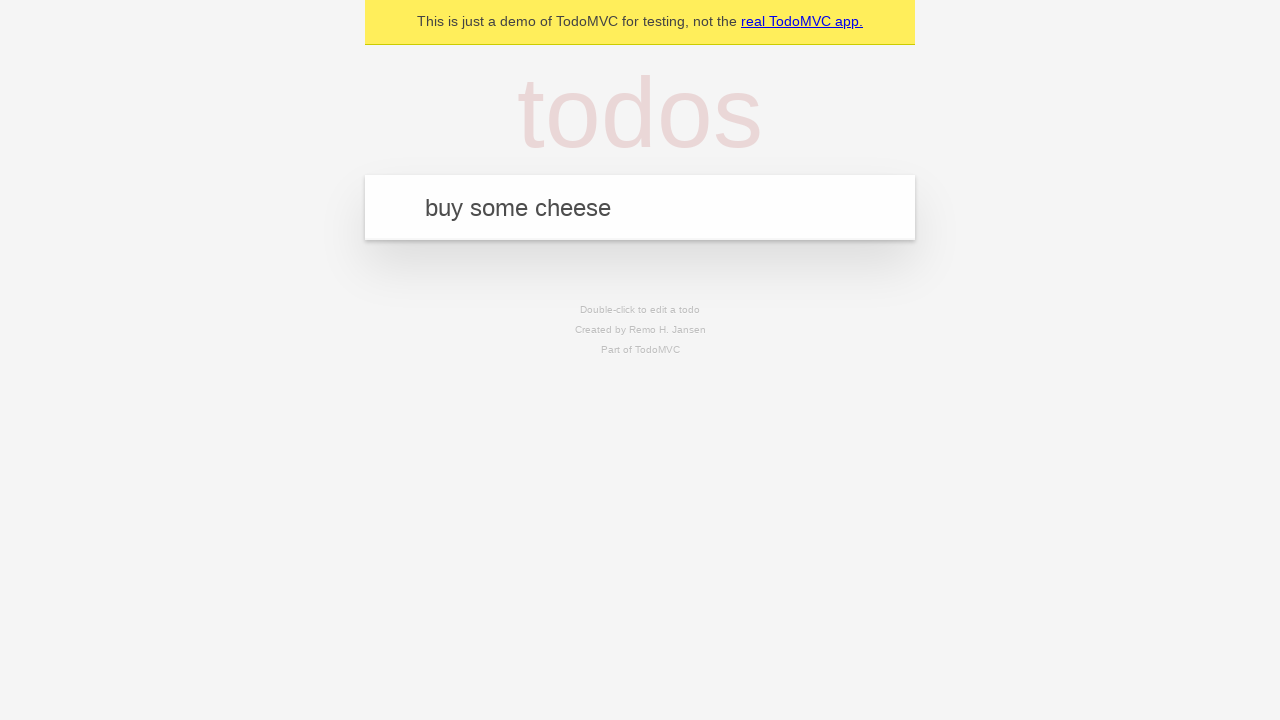

Pressed Enter to create first todo on internal:attr=[placeholder="What needs to be done?"i]
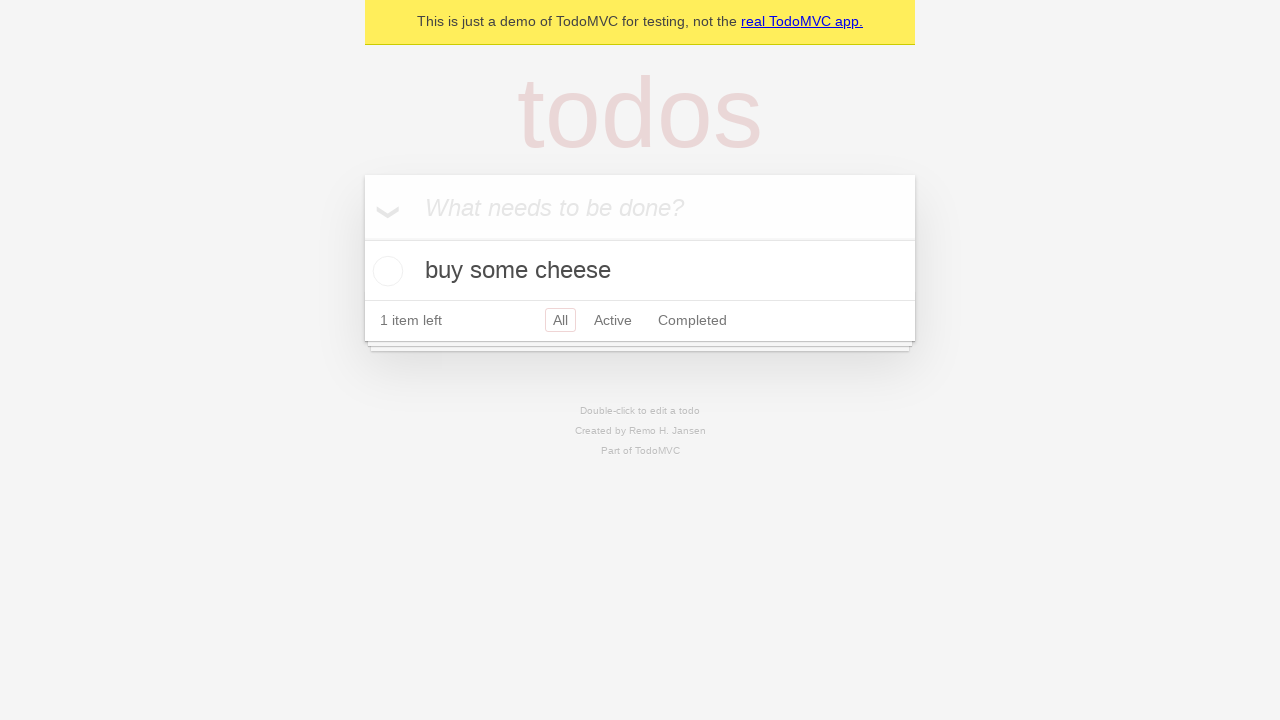

Filled todo input with 'feed the cat' on internal:attr=[placeholder="What needs to be done?"i]
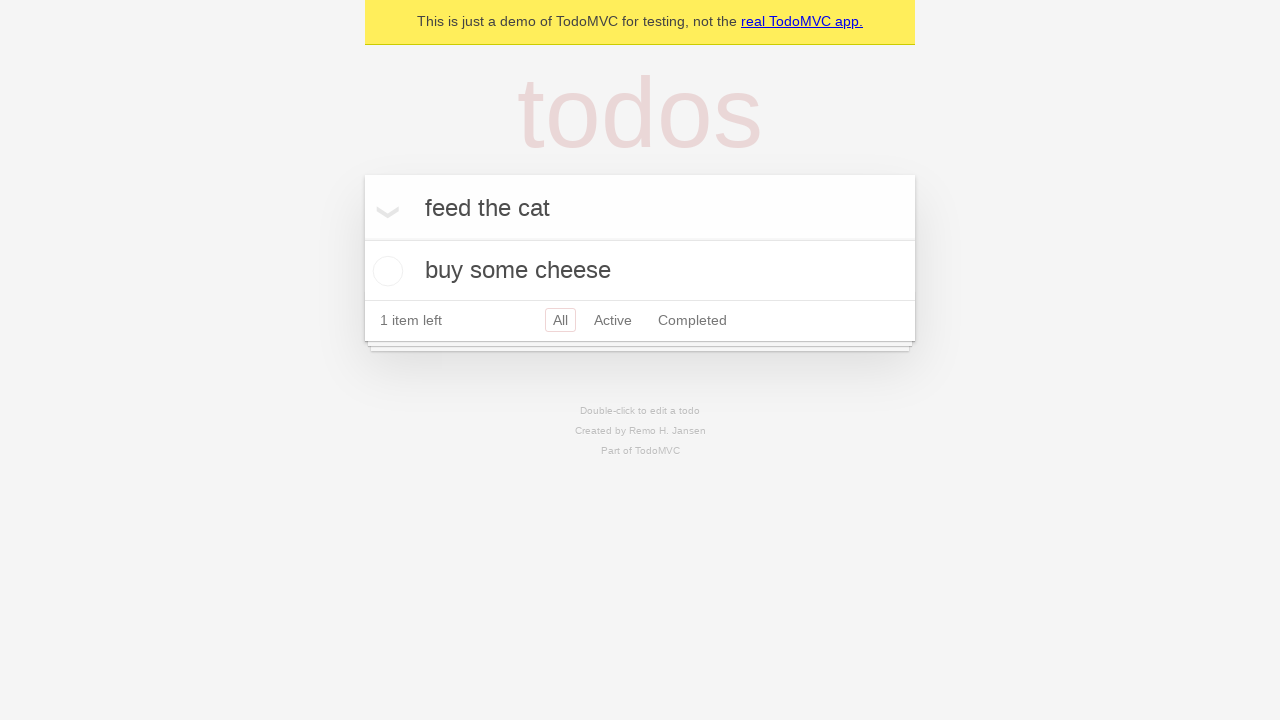

Pressed Enter to create second todo on internal:attr=[placeholder="What needs to be done?"i]
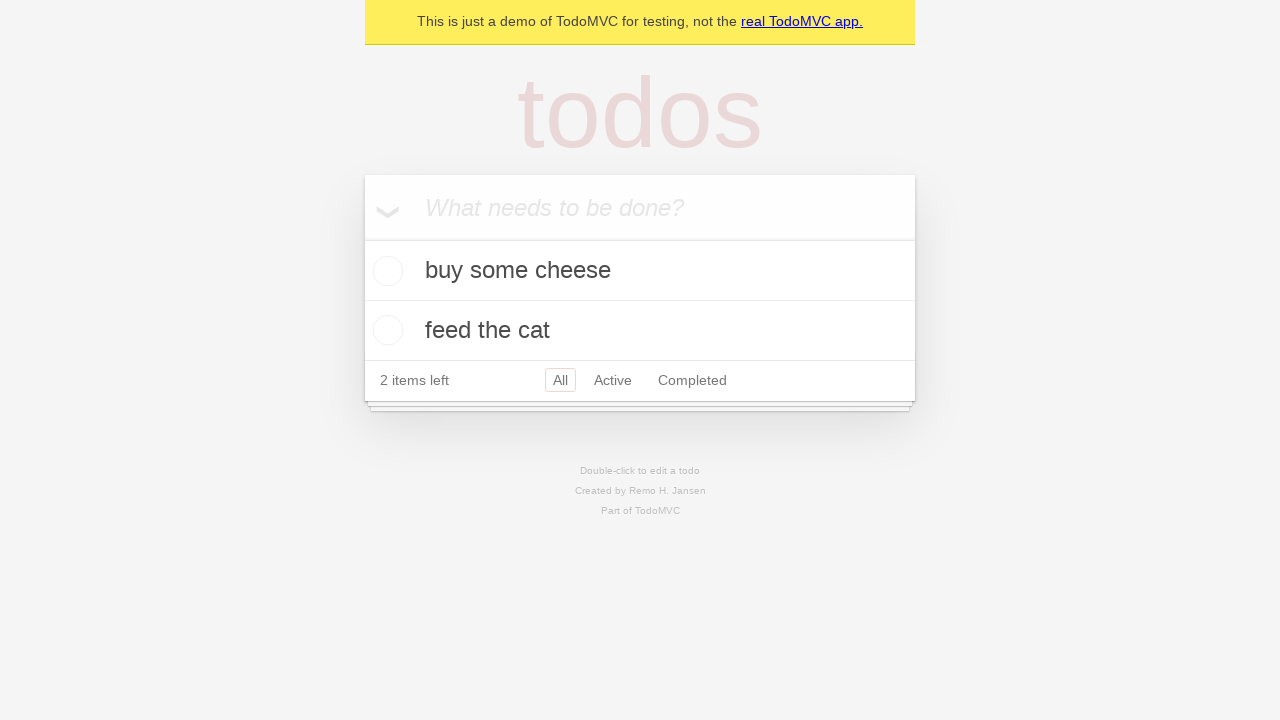

Filled todo input with 'book a doctors appointment' on internal:attr=[placeholder="What needs to be done?"i]
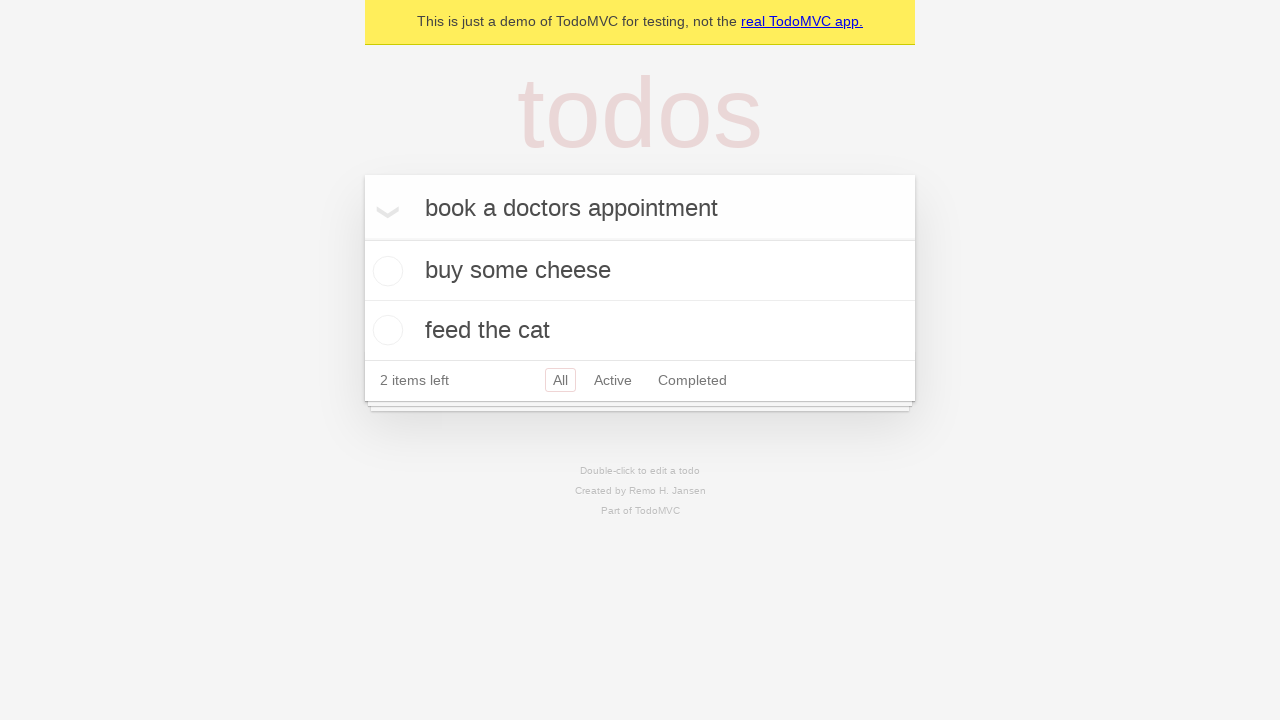

Pressed Enter to create third todo on internal:attr=[placeholder="What needs to be done?"i]
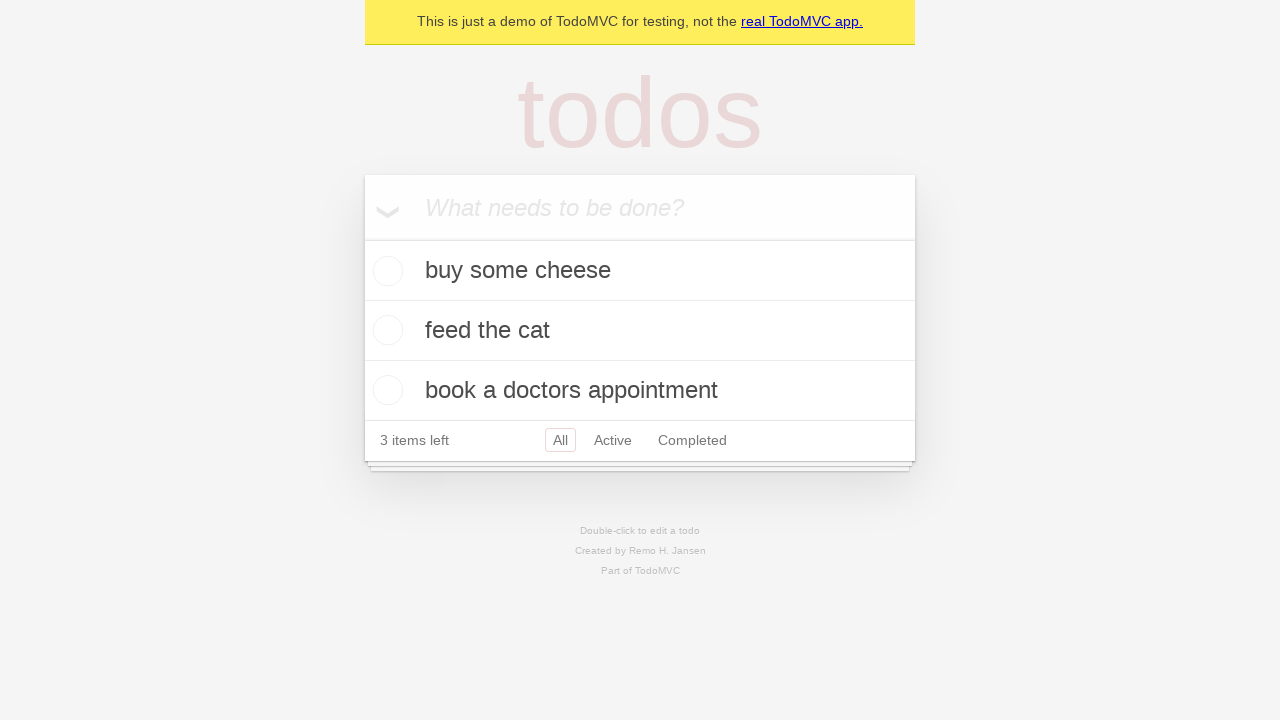

Checked 'Mark all as complete' toggle to complete all todos at (362, 238) on internal:label="Mark all as complete"i
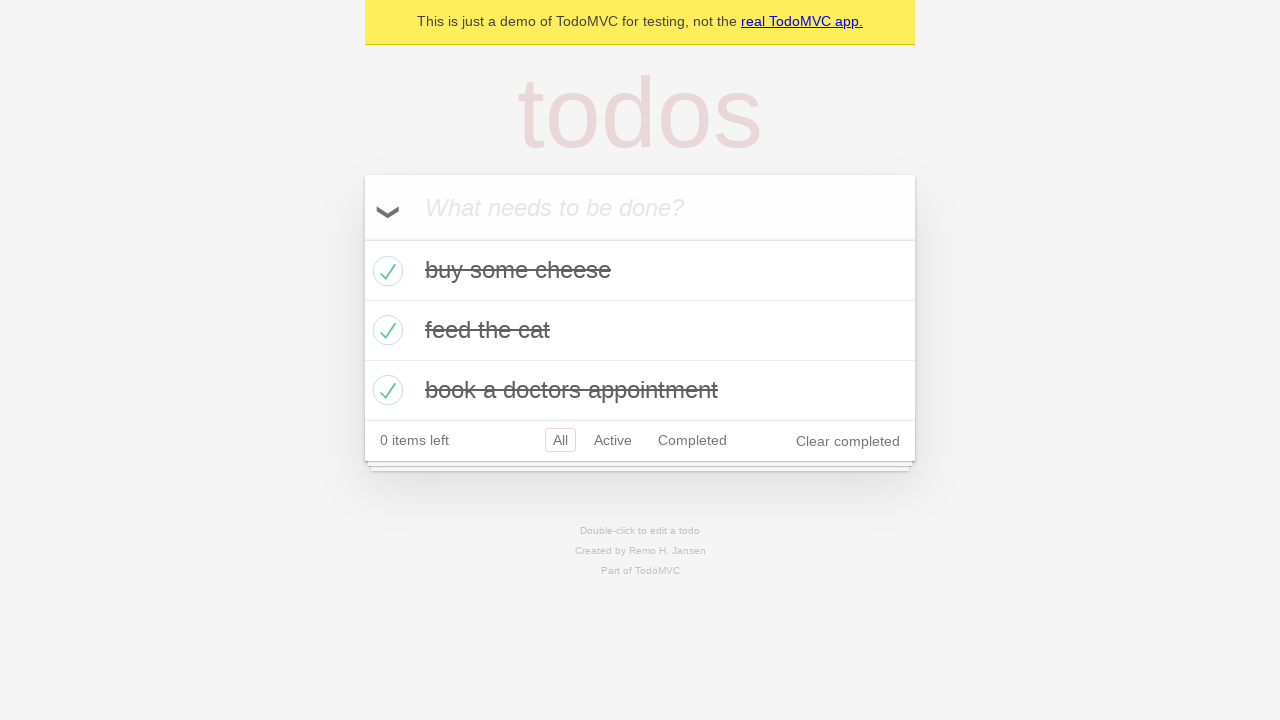

Unchecked first todo item, toggling complete all state at (385, 271) on internal:testid=[data-testid="todo-item"s] >> nth=0 >> internal:role=checkbox
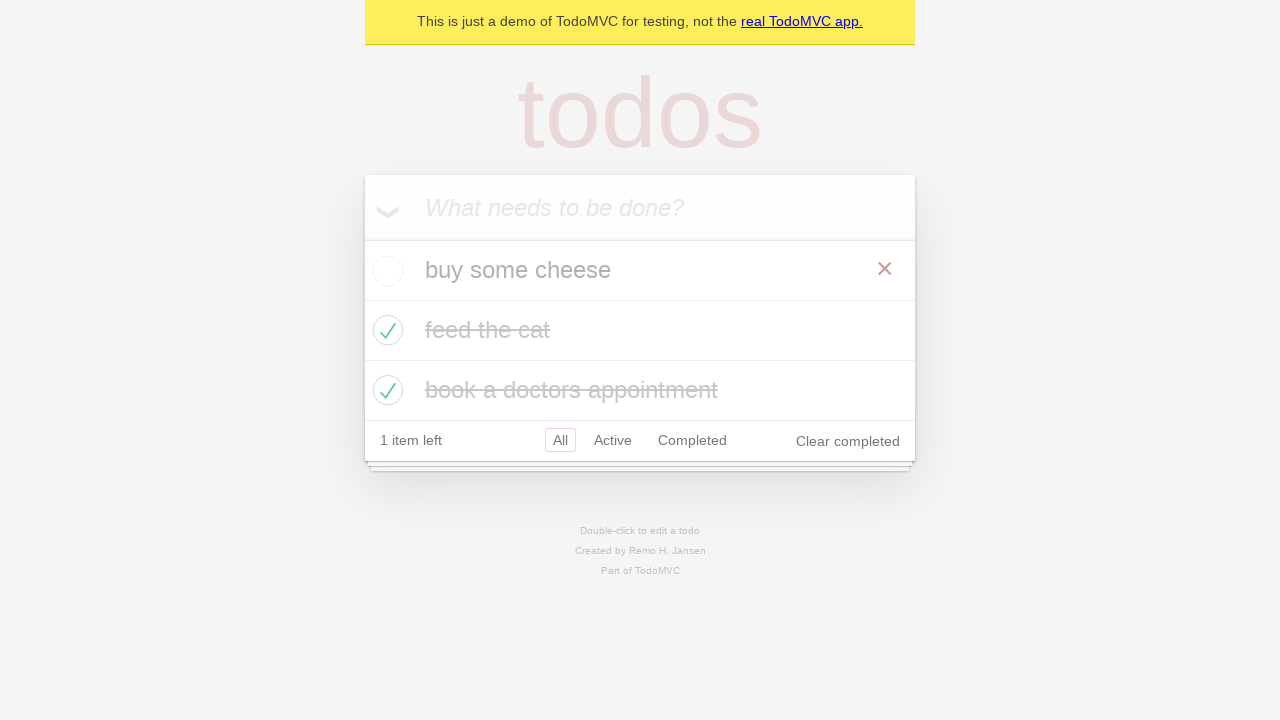

Checked first todo item again at (385, 271) on internal:testid=[data-testid="todo-item"s] >> nth=0 >> internal:role=checkbox
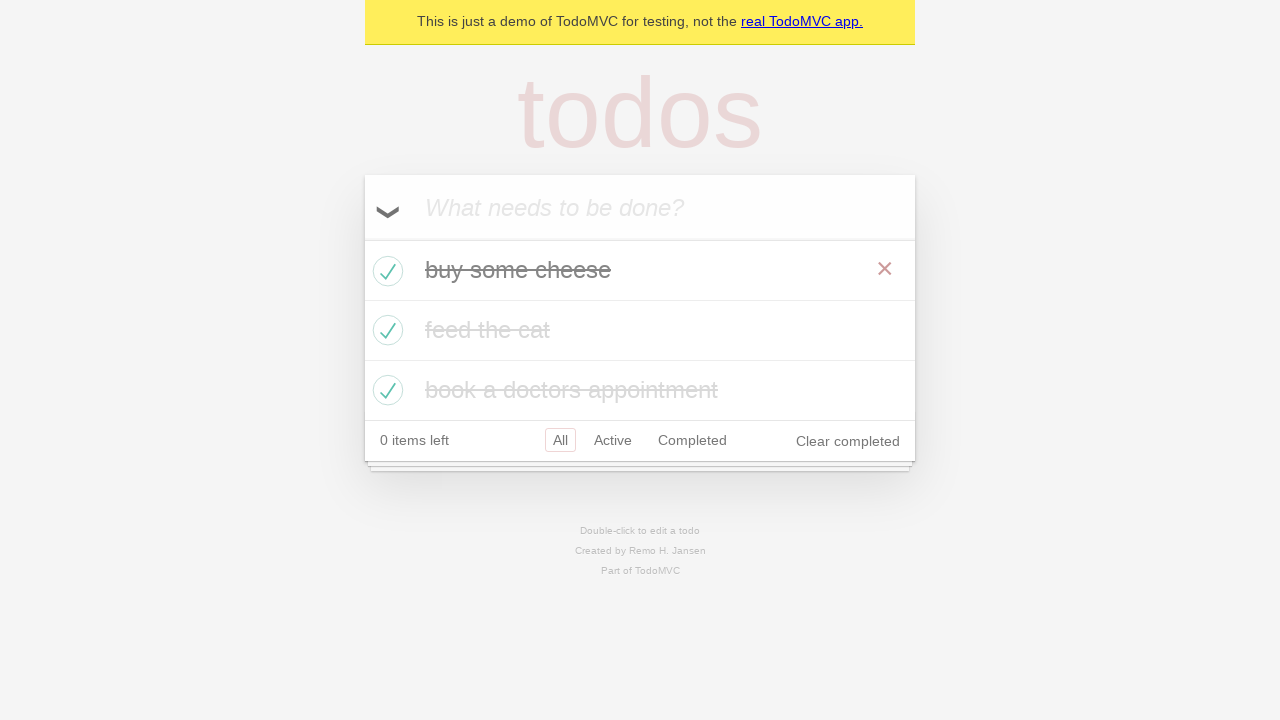

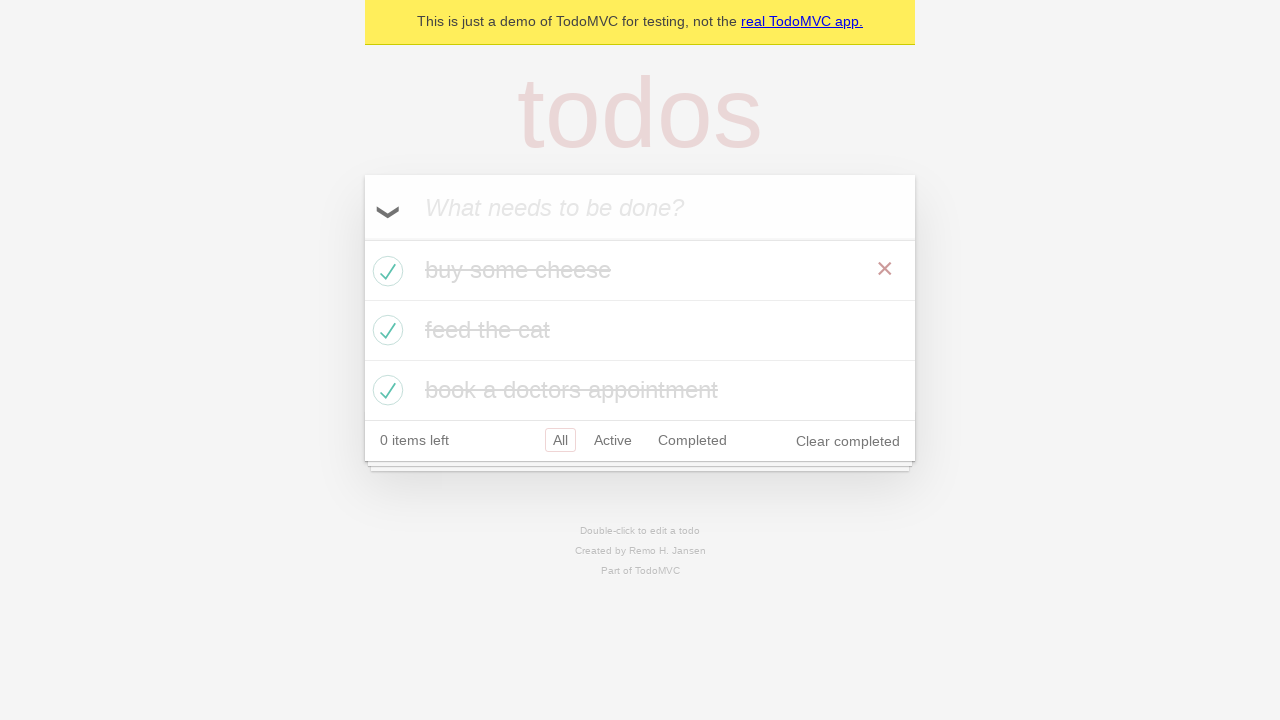